Tests various scroll actions on the Selenium downloads page including scrolling down, up, right, left, to bottom, to top, and to extreme positions

Starting URL: https://www.selenium.dev/downloads/

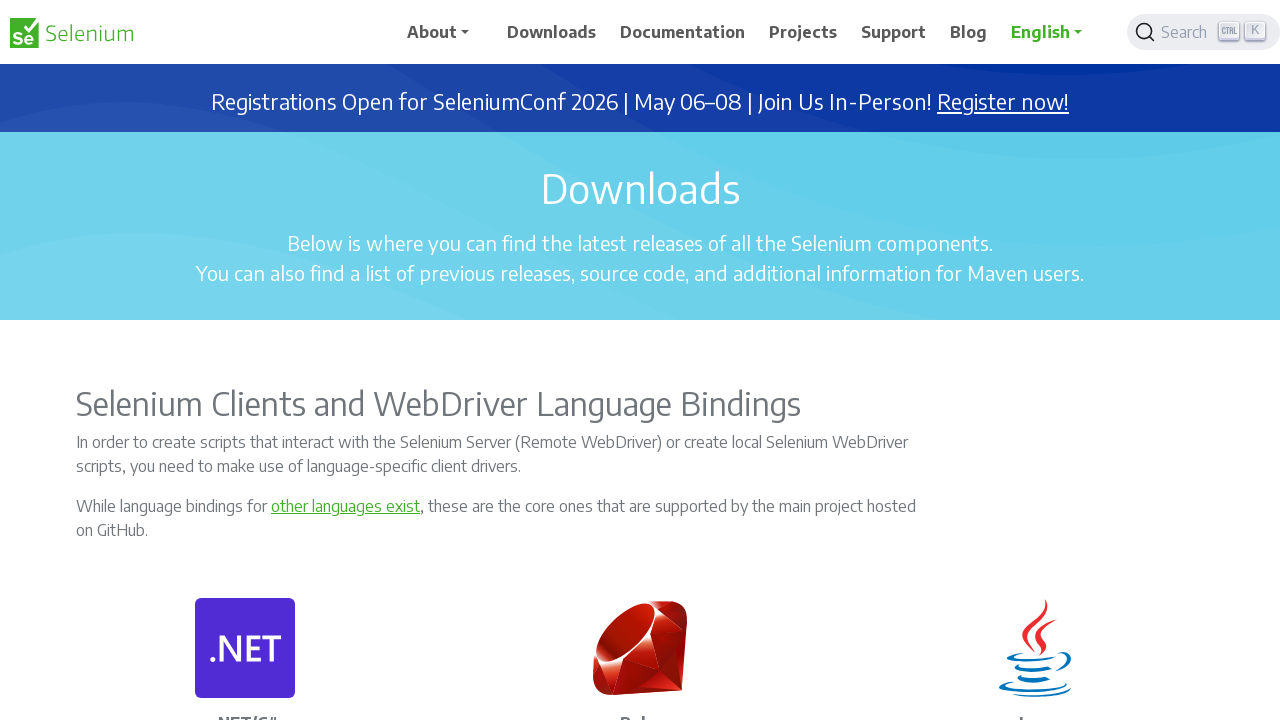

Scrolled down by 1000 pixels on Selenium downloads page
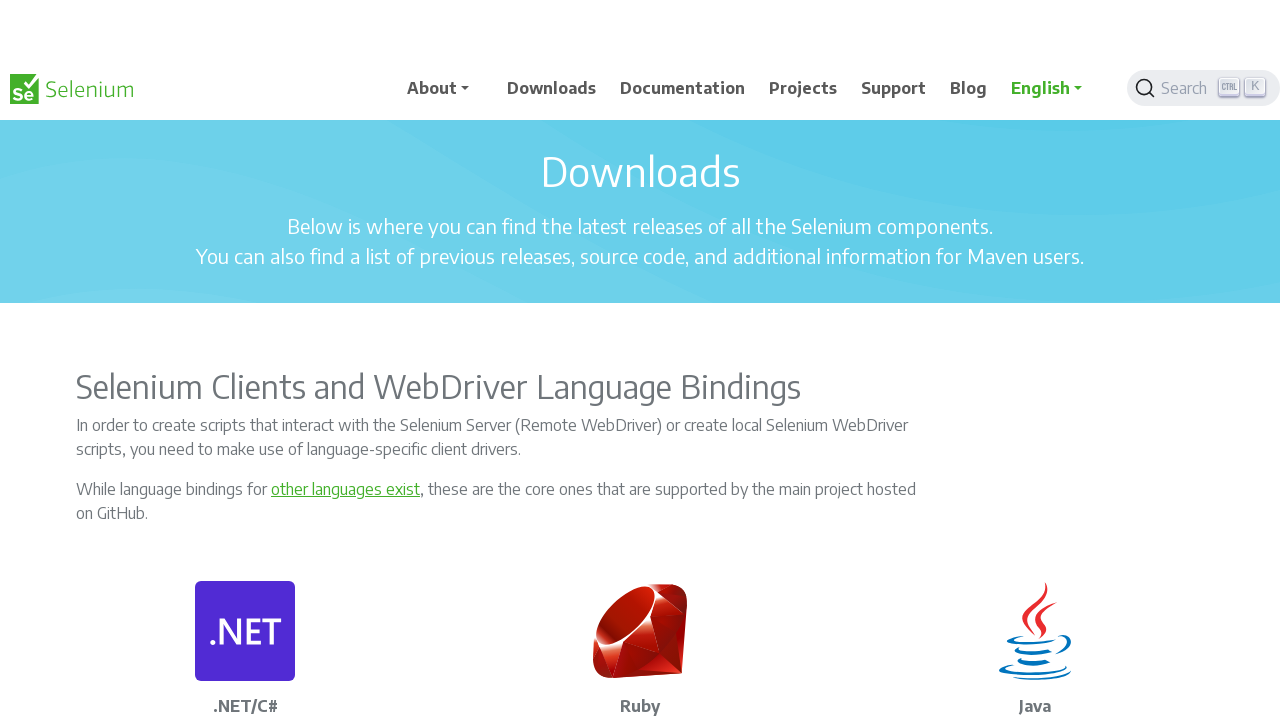

Waited 3 seconds after scrolling down
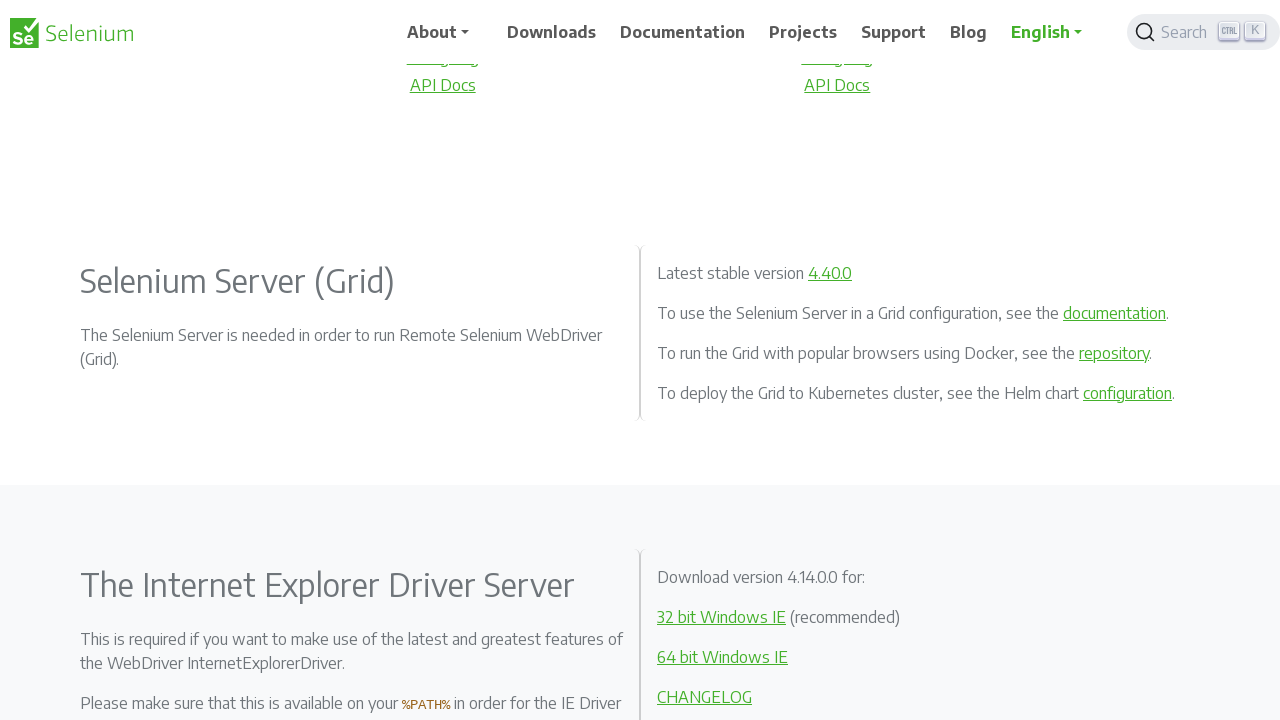

Scrolled up by 1000 pixels
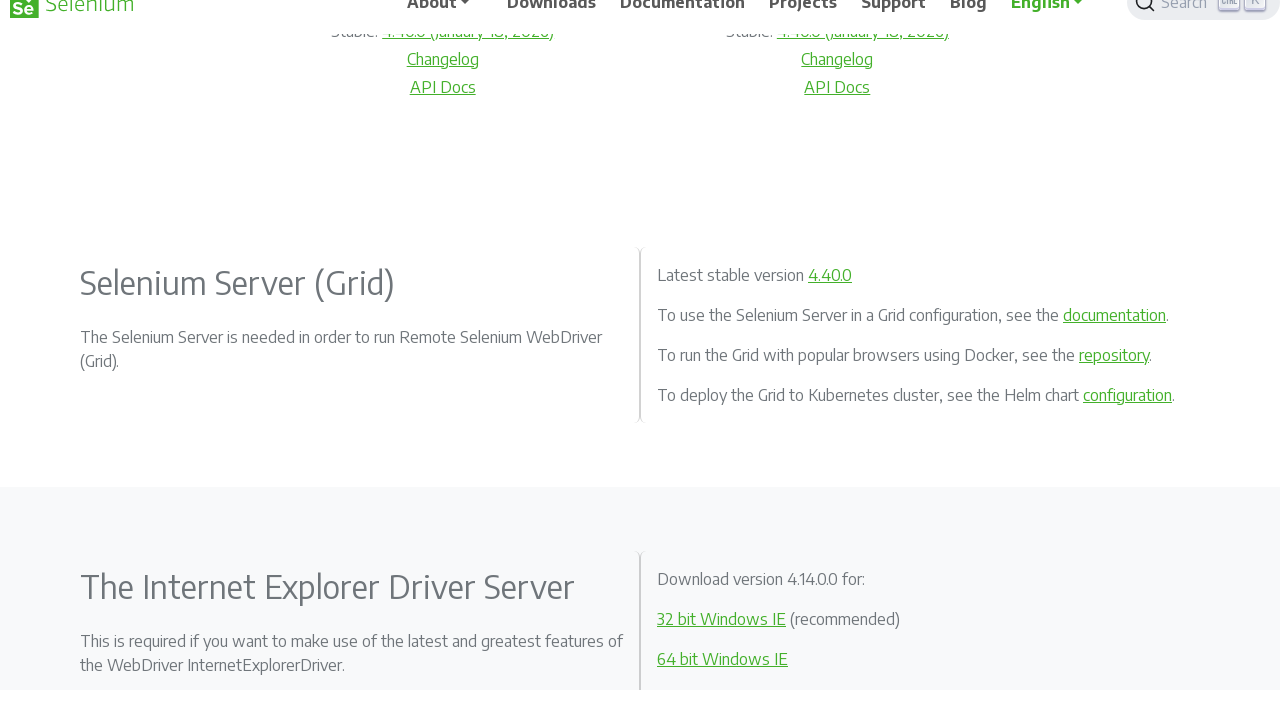

Waited 4 seconds after scrolling up
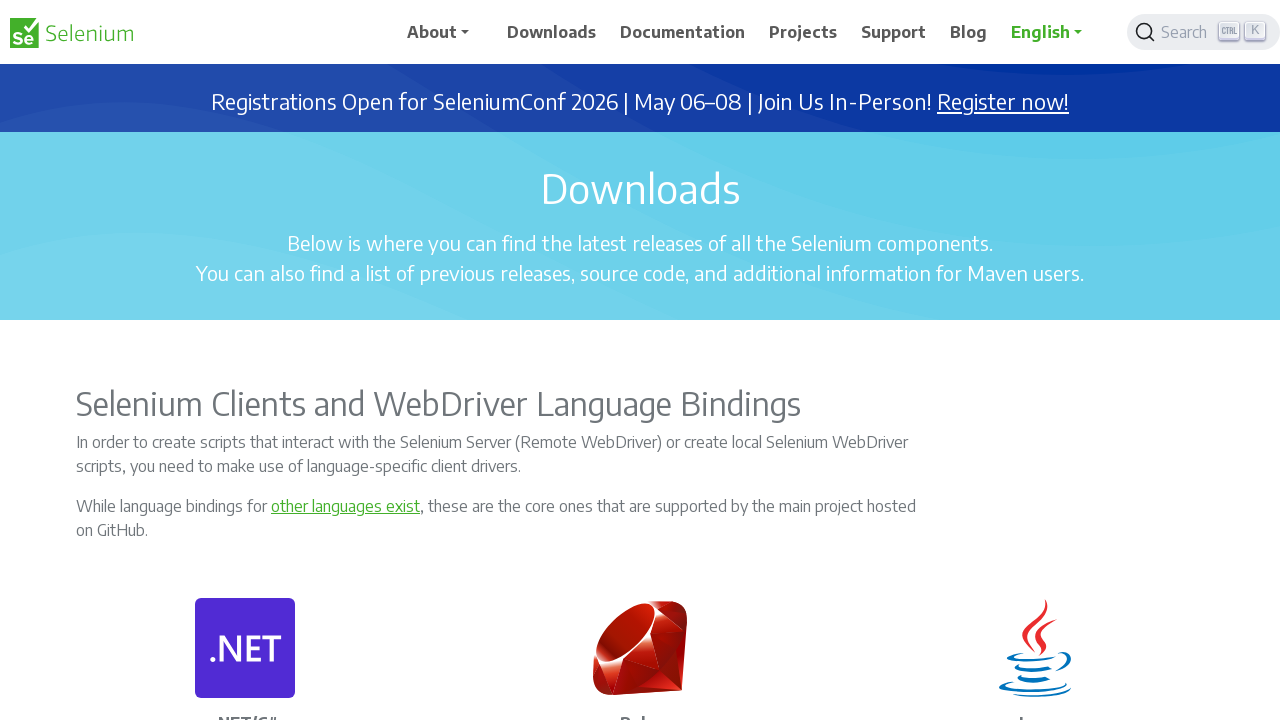

Scrolled right by 200 pixels
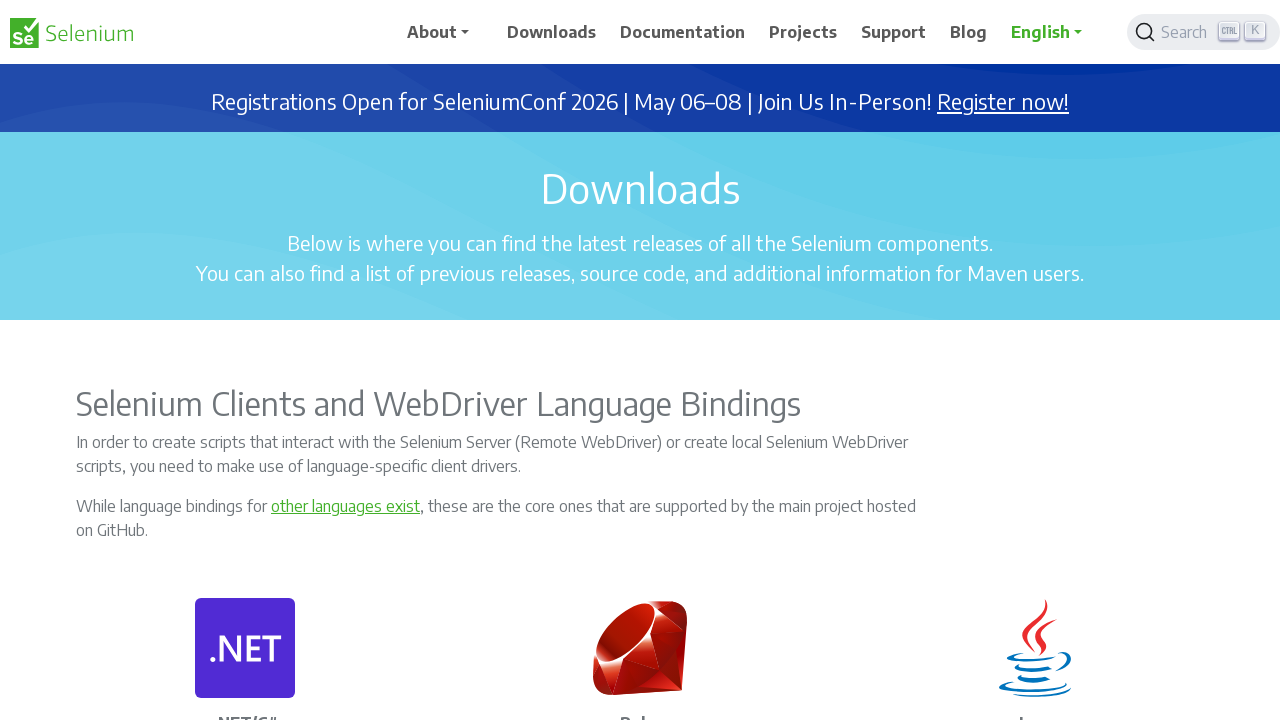

Waited 3 seconds after scrolling right
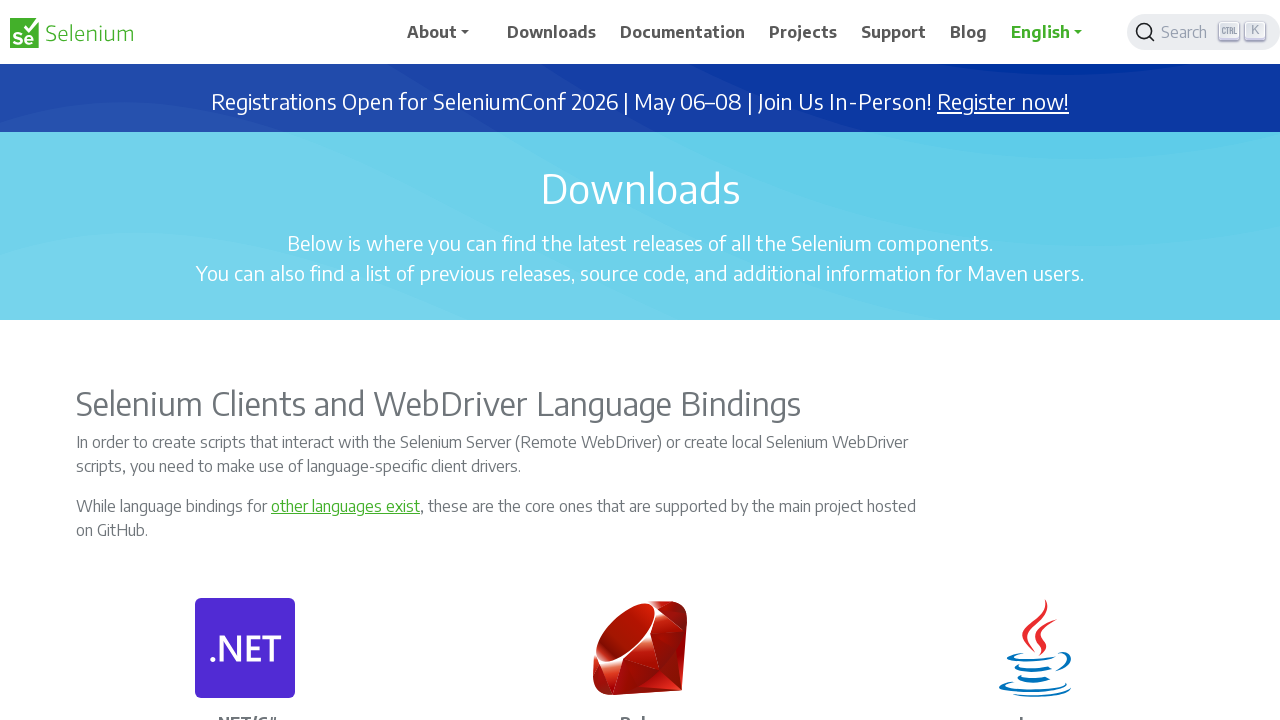

Scrolled left by 200 pixels
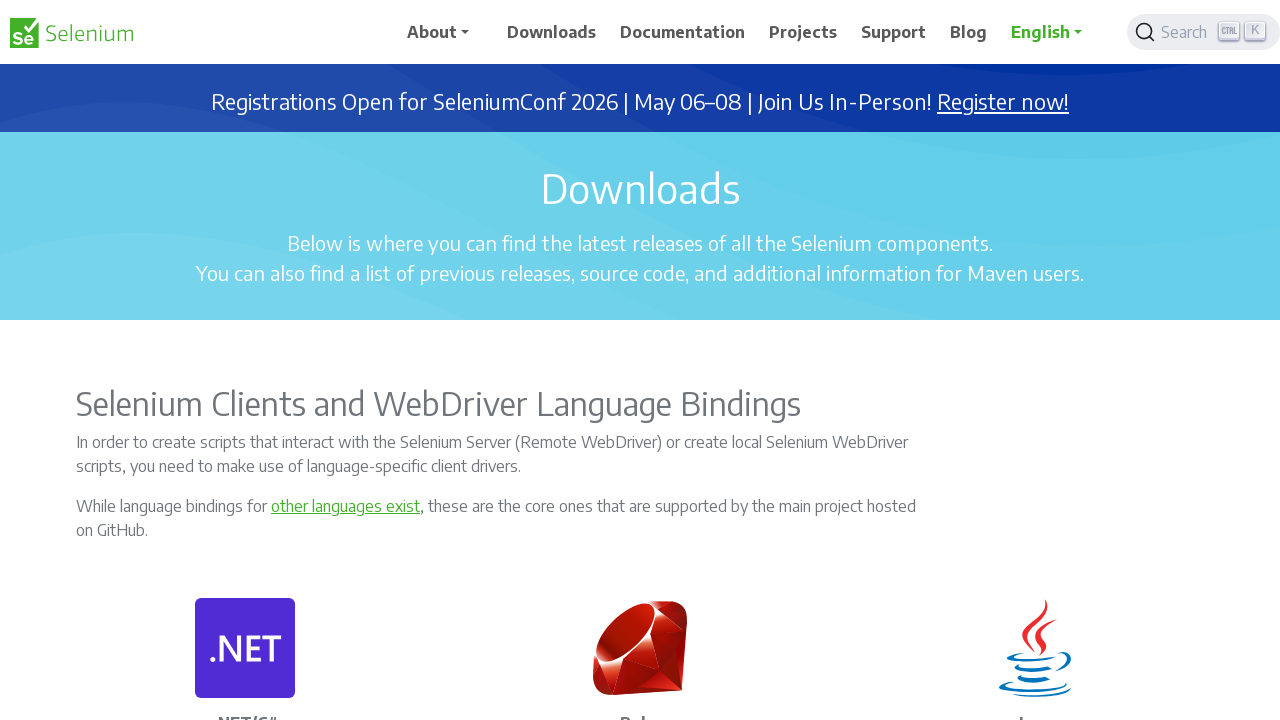

Waited 3 seconds after scrolling left
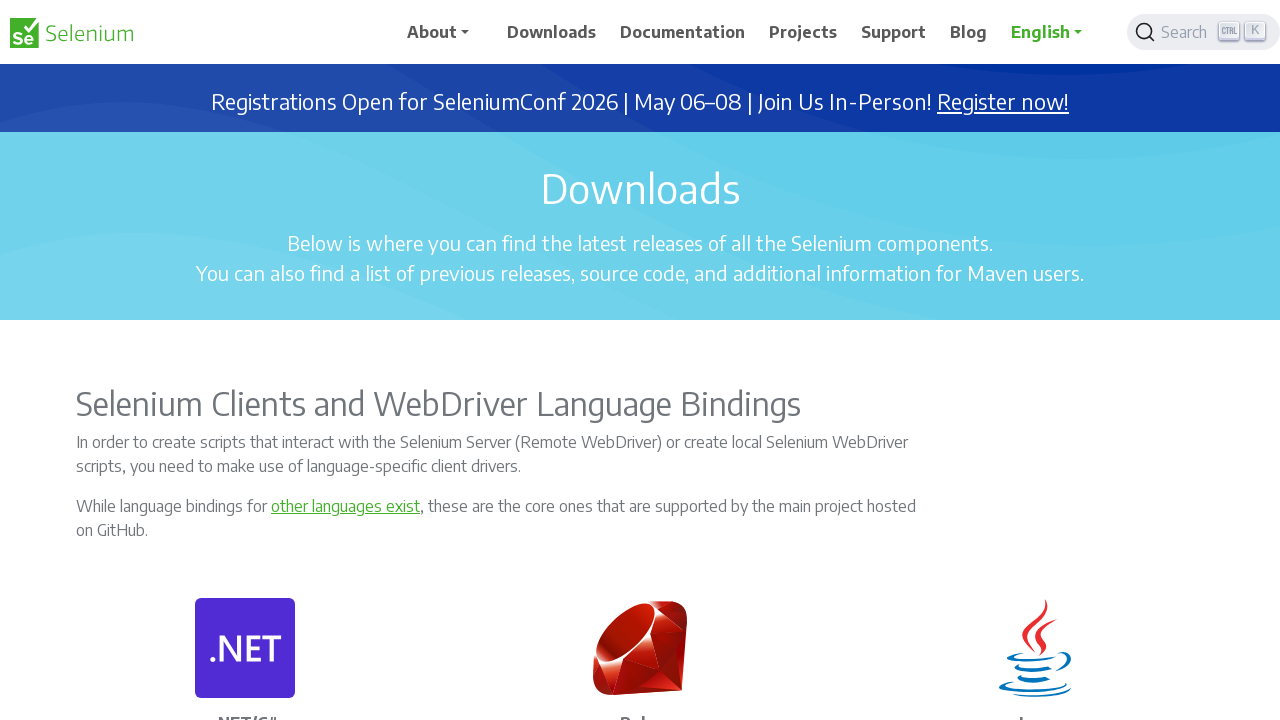

Scrolled to bottom of the page
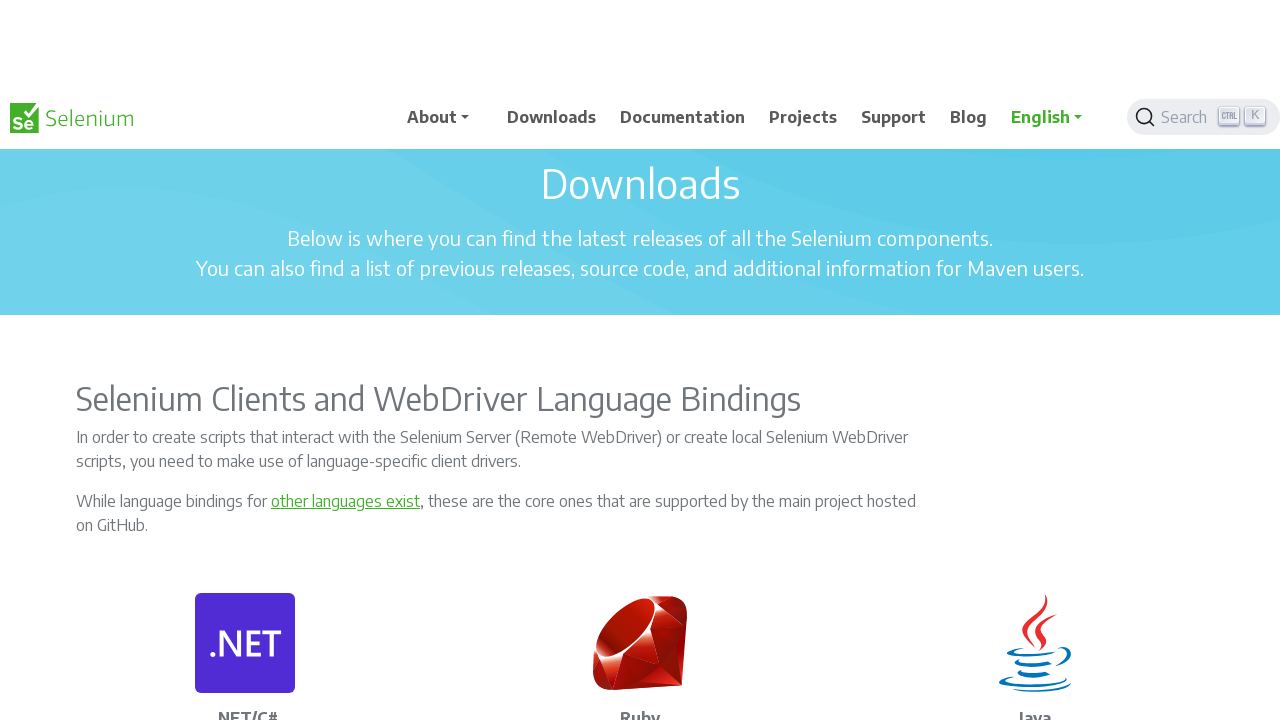

Waited 2 seconds after scrolling to bottom
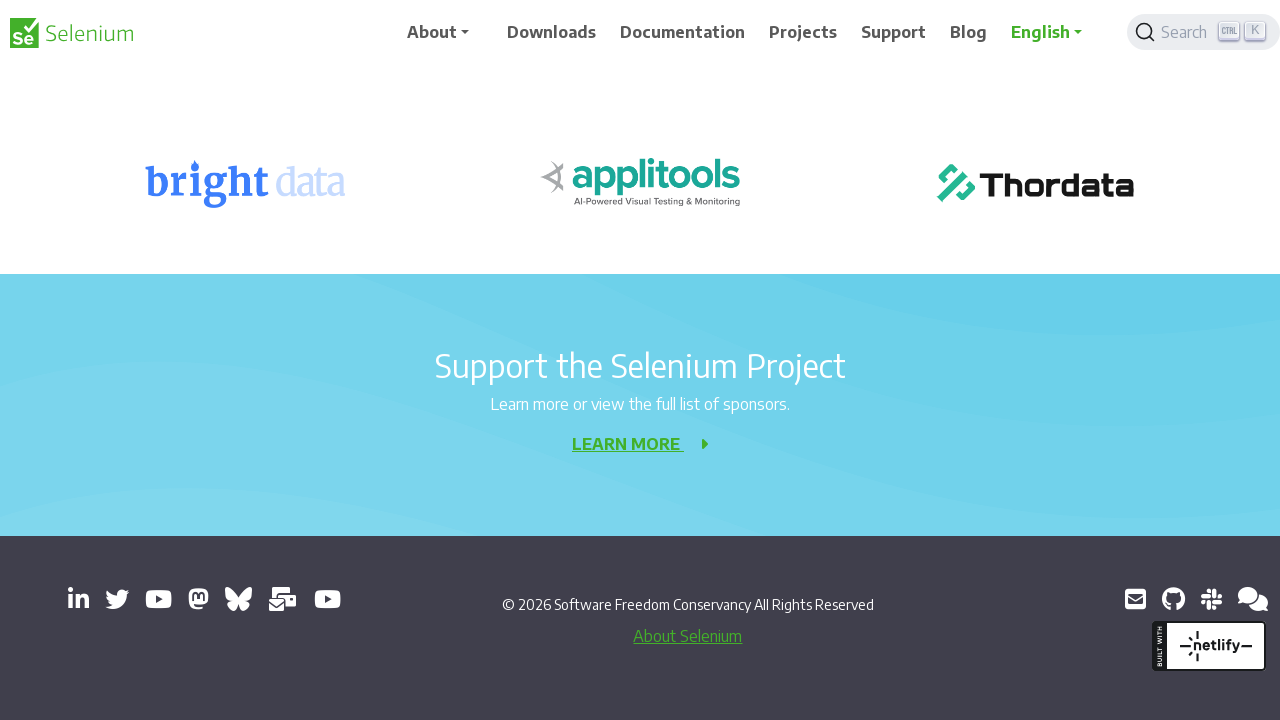

Scrolled back to top of the page
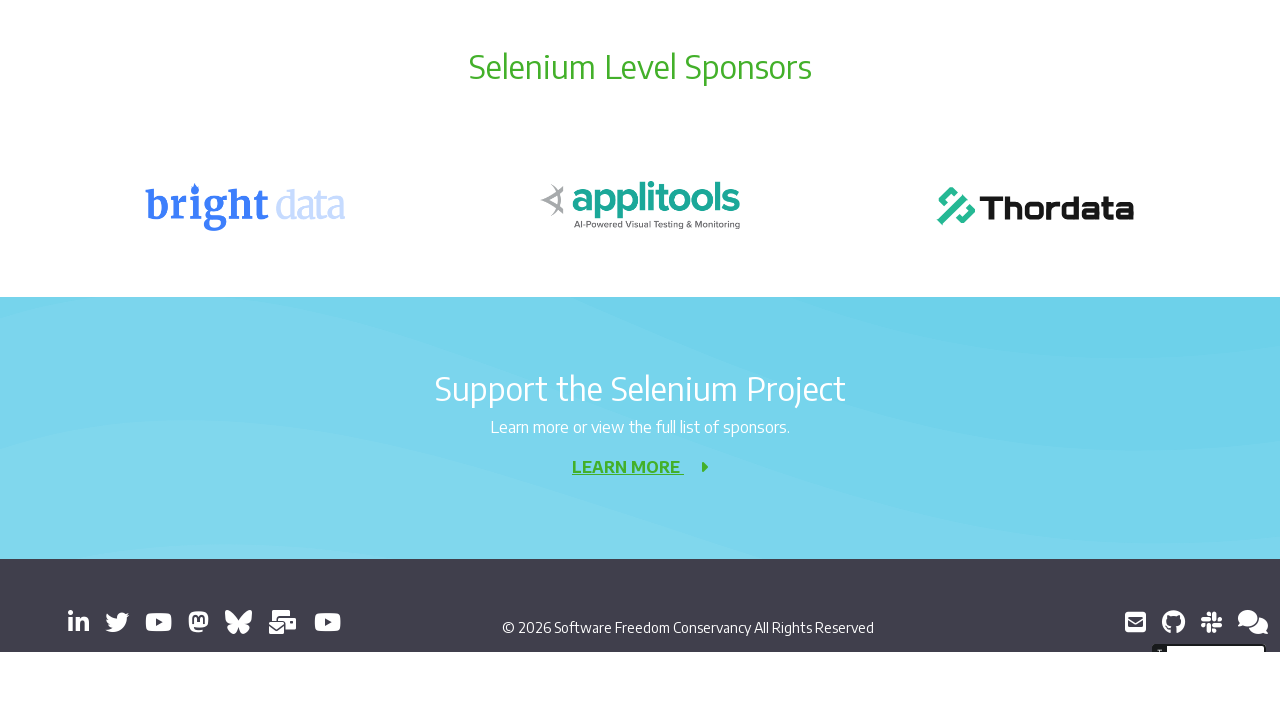

Waited 2 seconds after scrolling to top
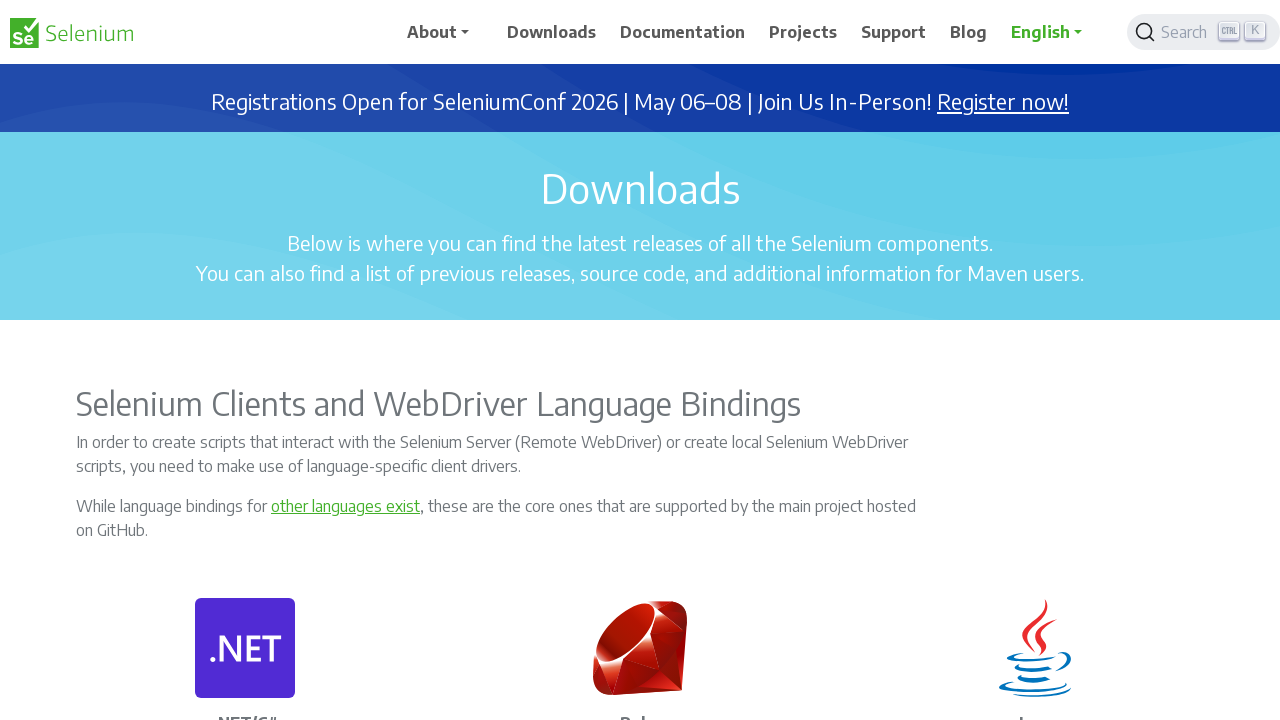

Scrolled to extreme right of the page
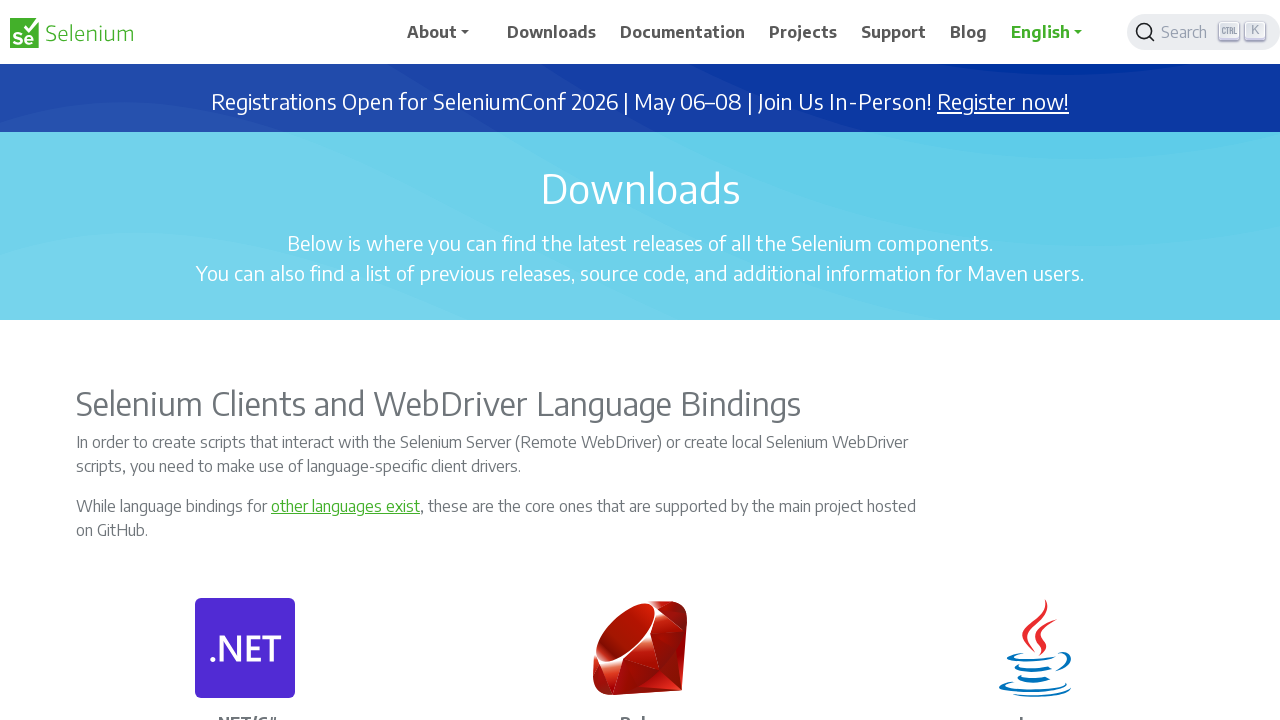

Waited 2 seconds after scrolling to extreme right
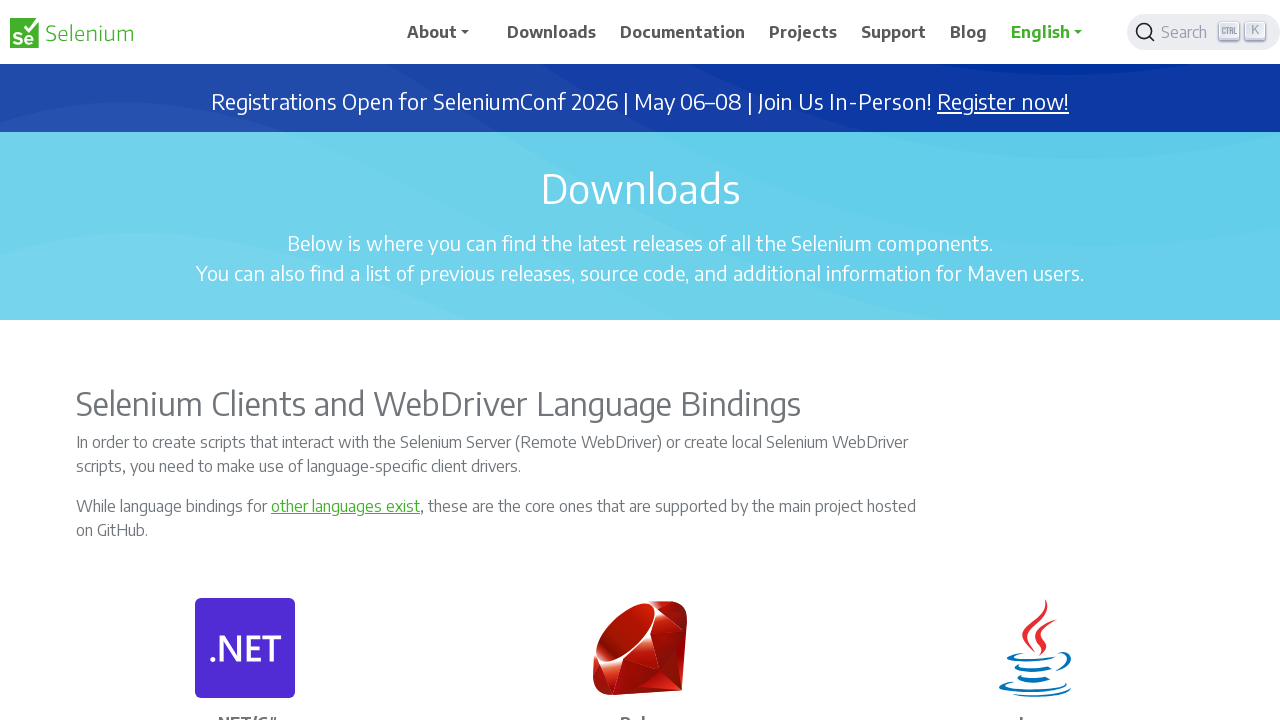

Scrolled to extreme left of the page
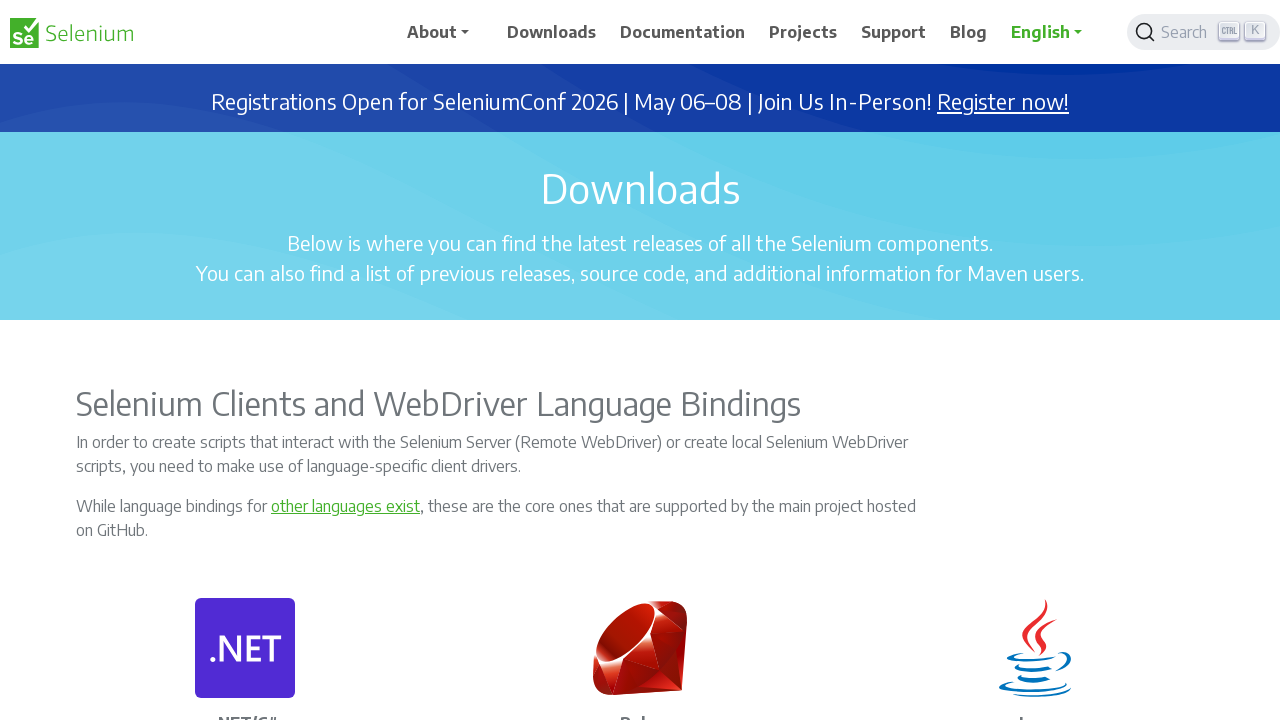

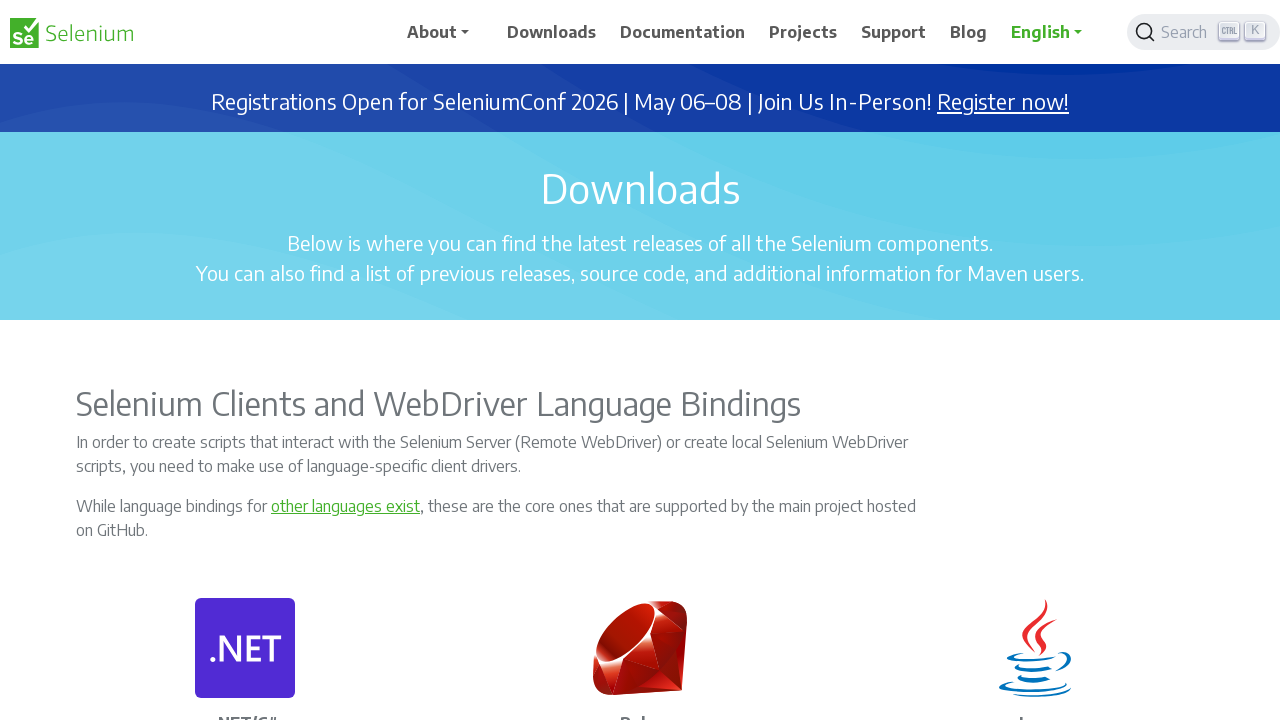